Tests that a canceled change to an employee's name doesn't persist and reverts to the original value

Starting URL: https://devmountain-qa.github.io/employee-manager/1.2_Version/index.html

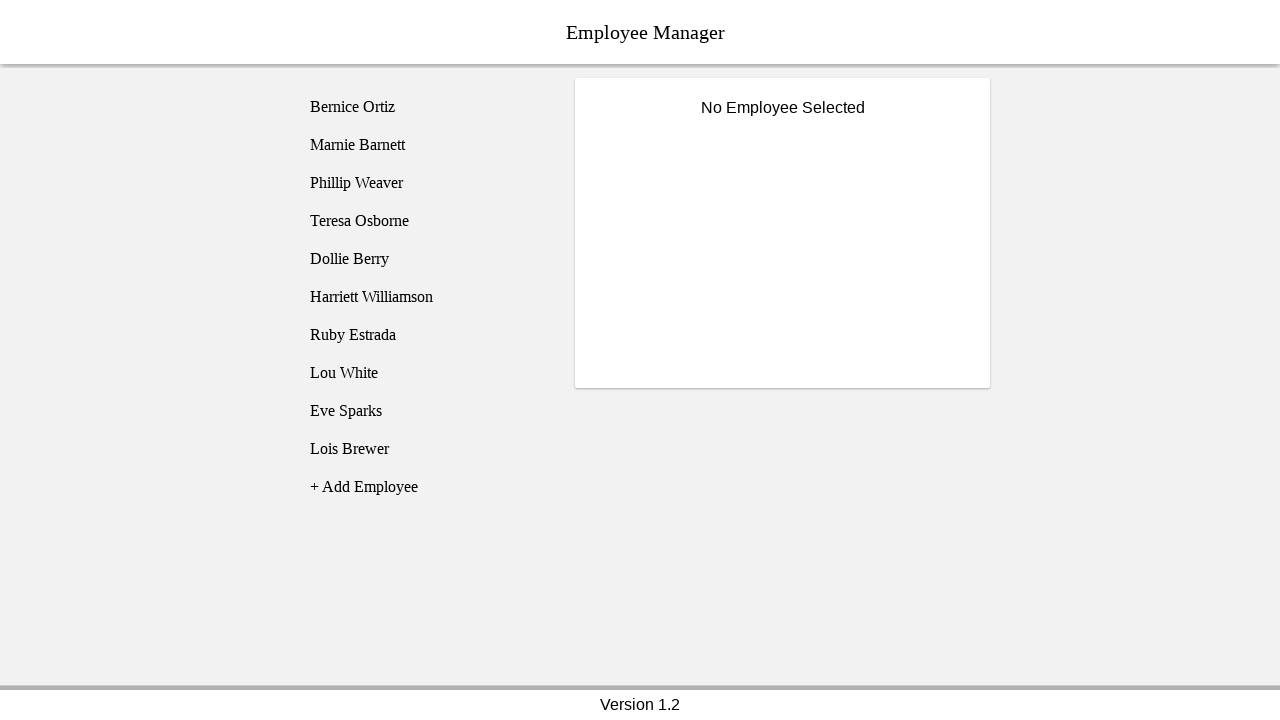

Clicked on Phillip Weaver employee at (425, 183) on [name='employee3']
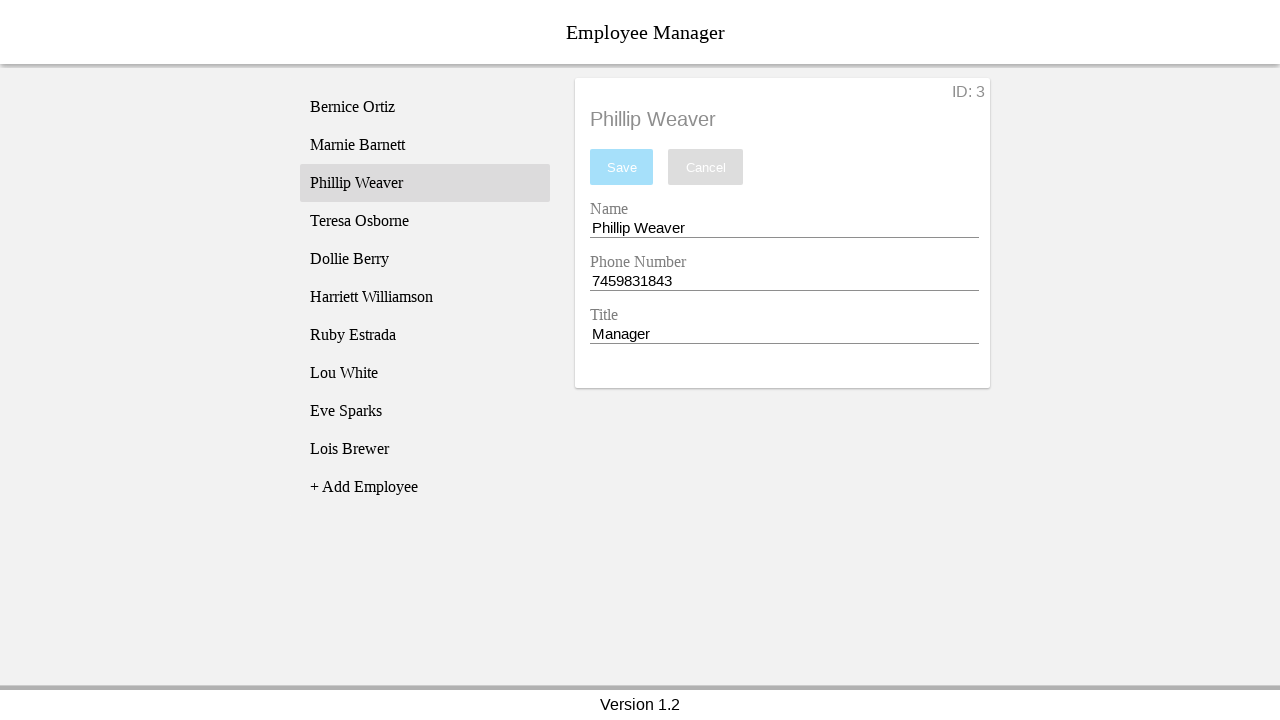

Name input field became visible
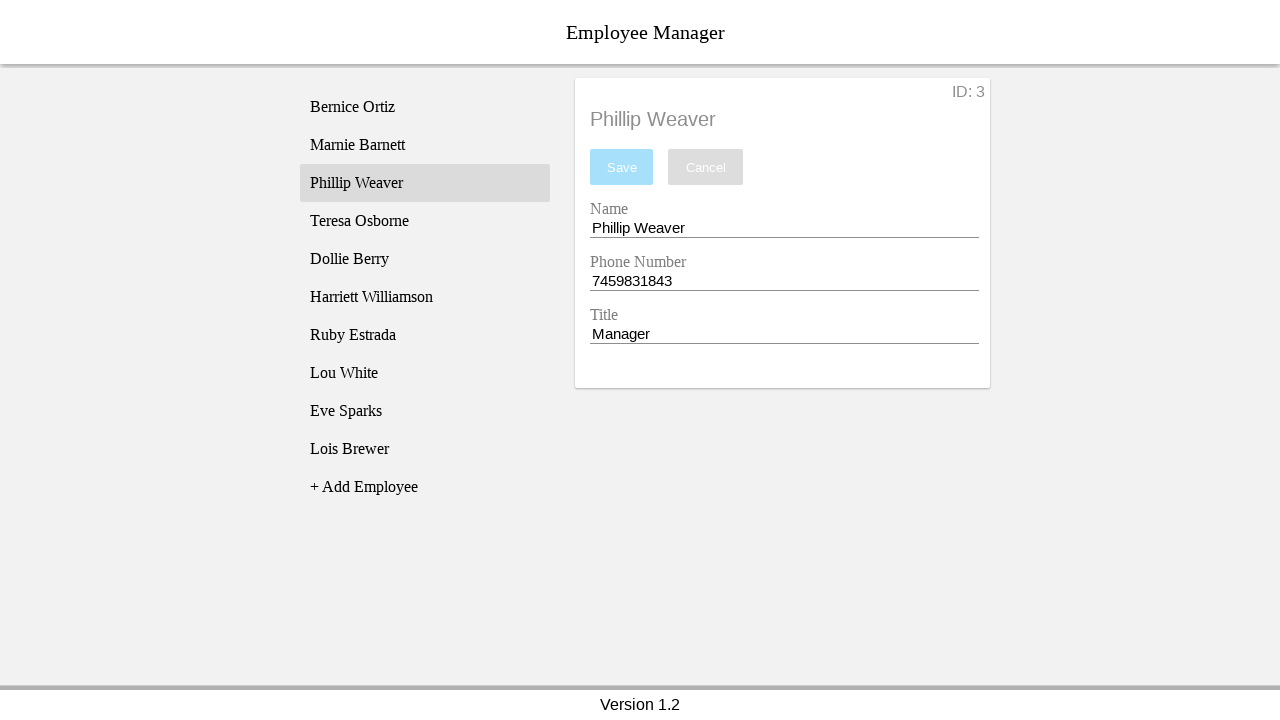

Entered 'Test Name' in the name field on [name='nameEntry']
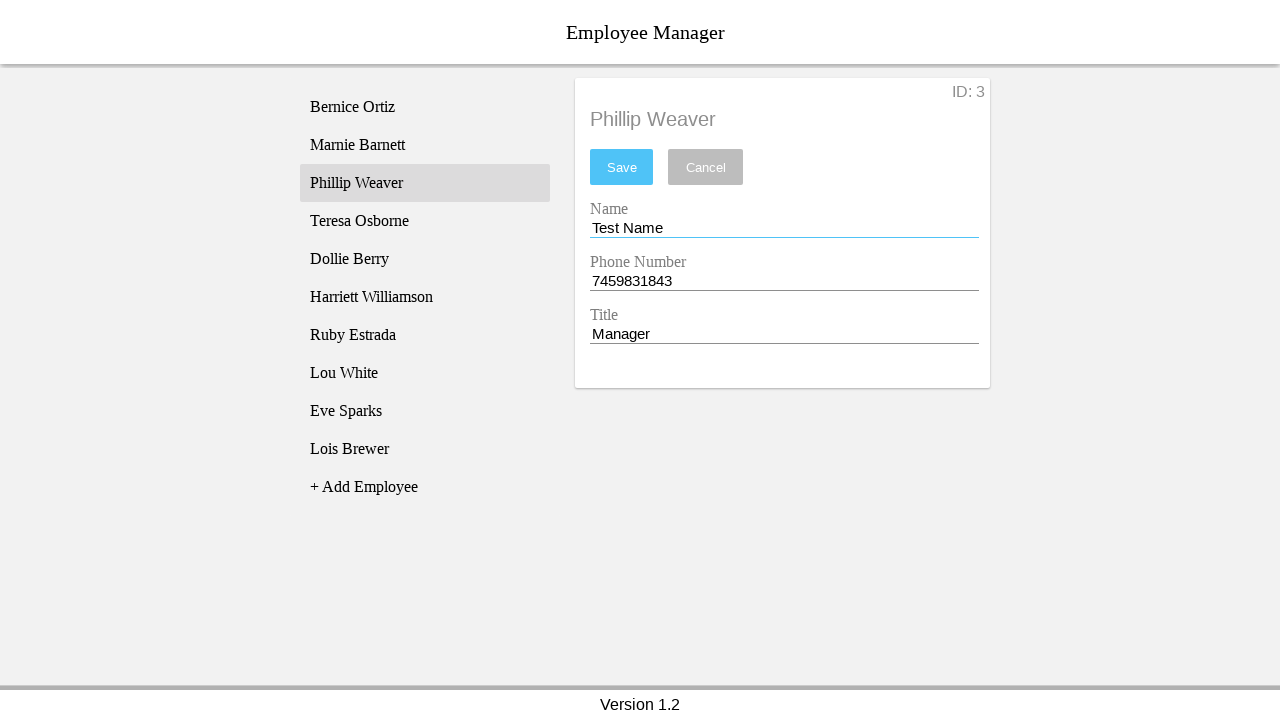

Clicked cancel button to discard changes at (706, 167) on [name='cancel']
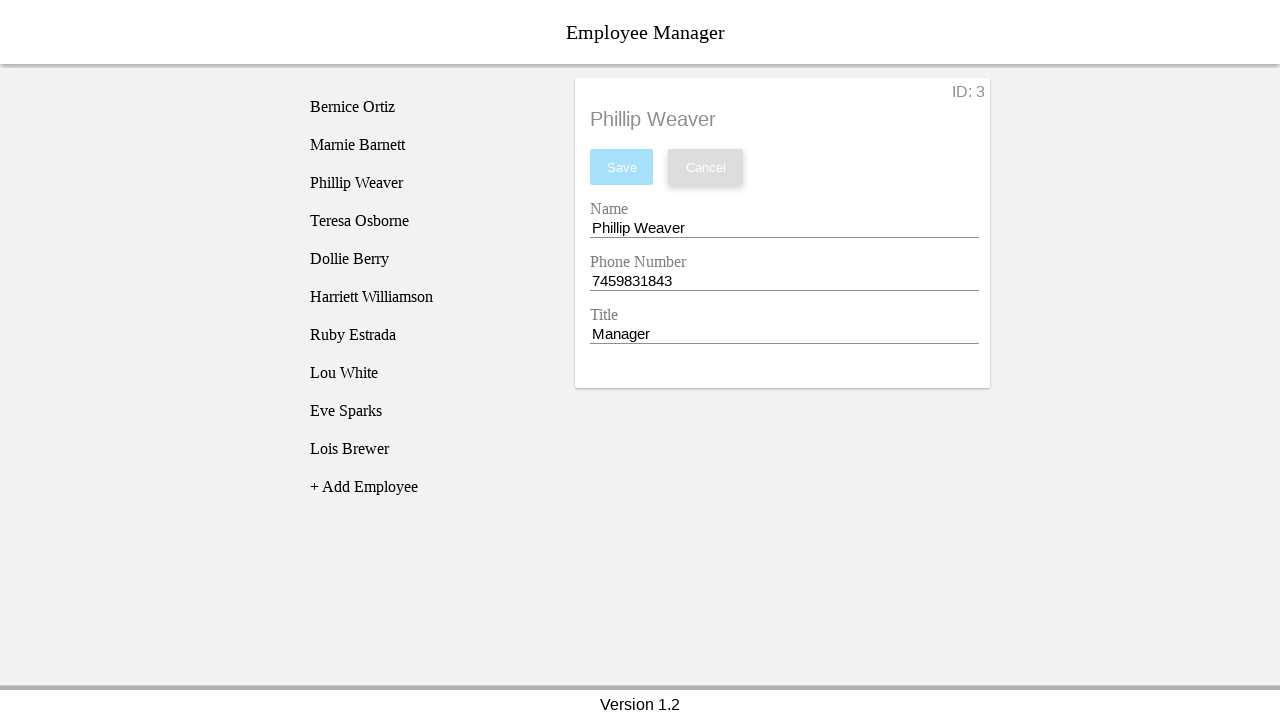

Verified name reverted to original value 'Phillip Weaver'
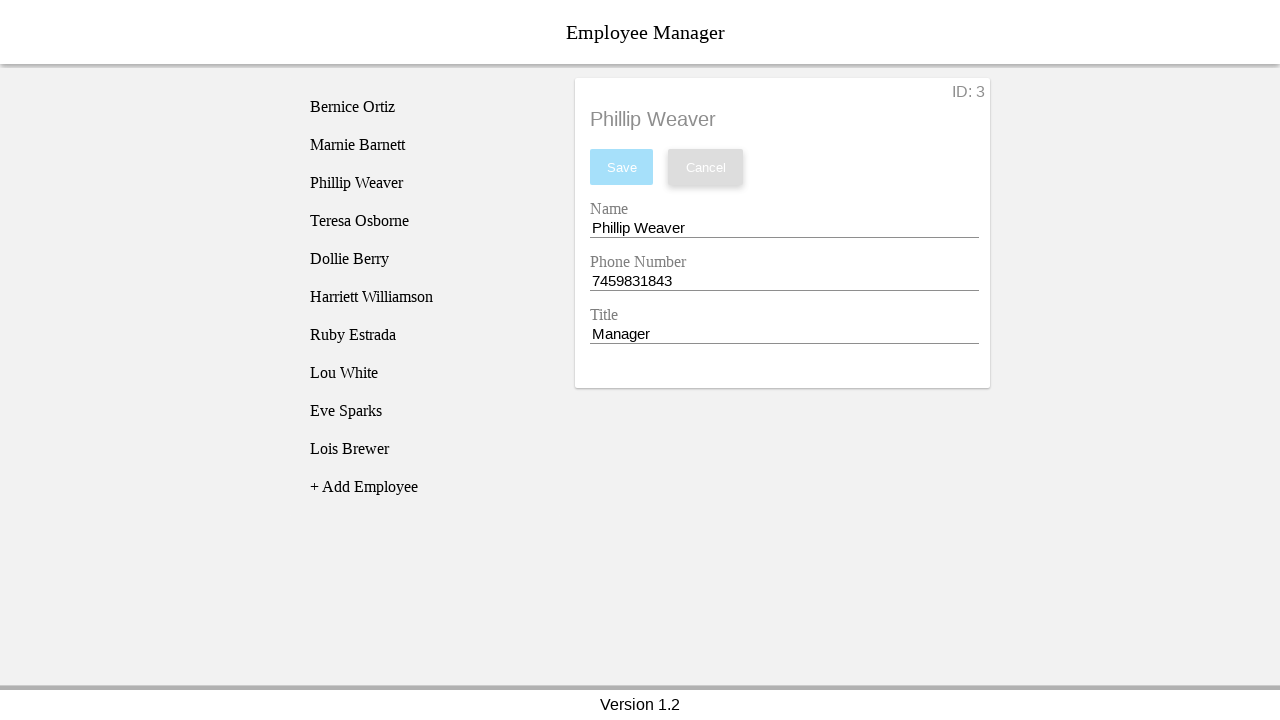

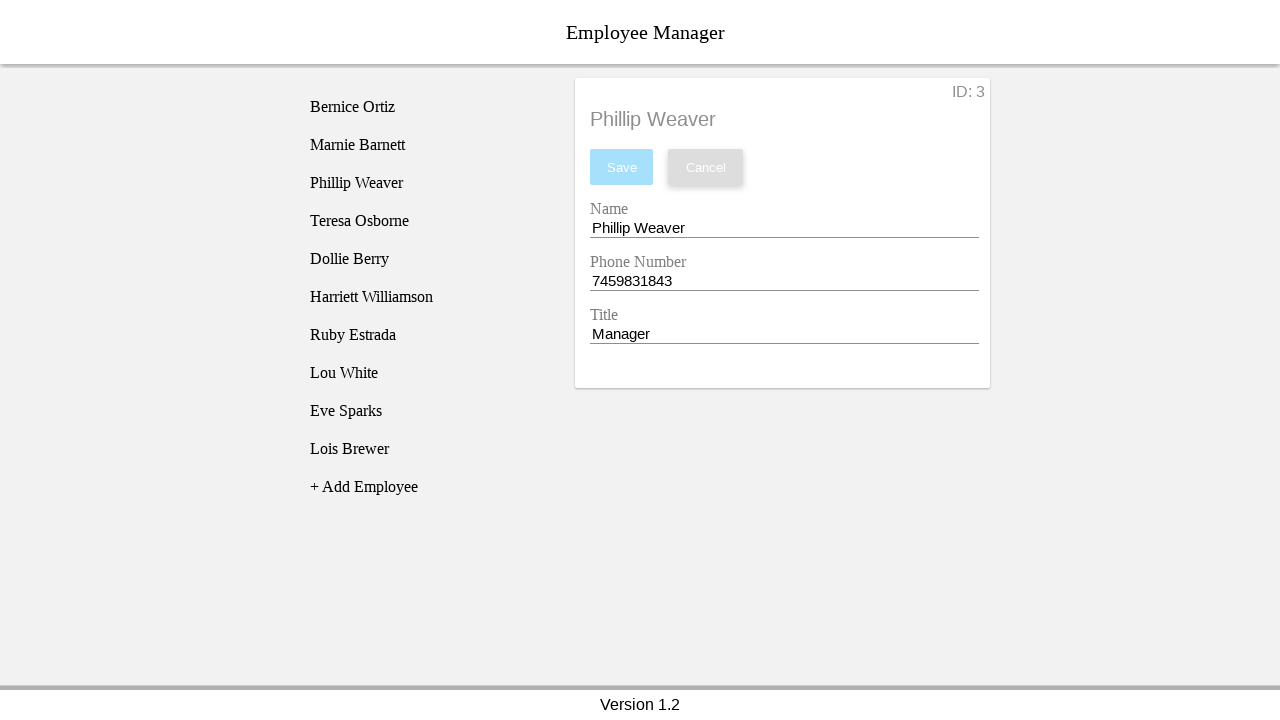